Tests navigation to a product category and verifies the Add to Cart button is displayed on a product page

Starting URL: https://www.demoblaze.com

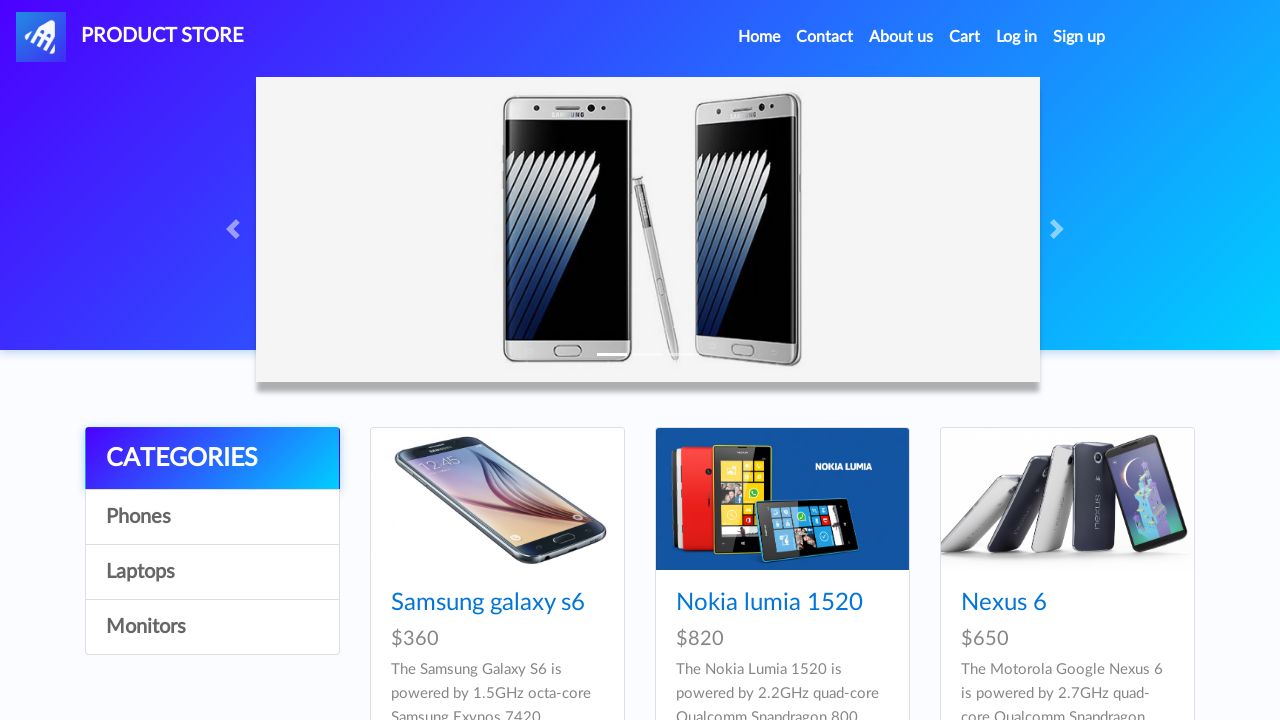

Clicked on Laptops category at (212, 627) on div.list-group a:nth-child(4)
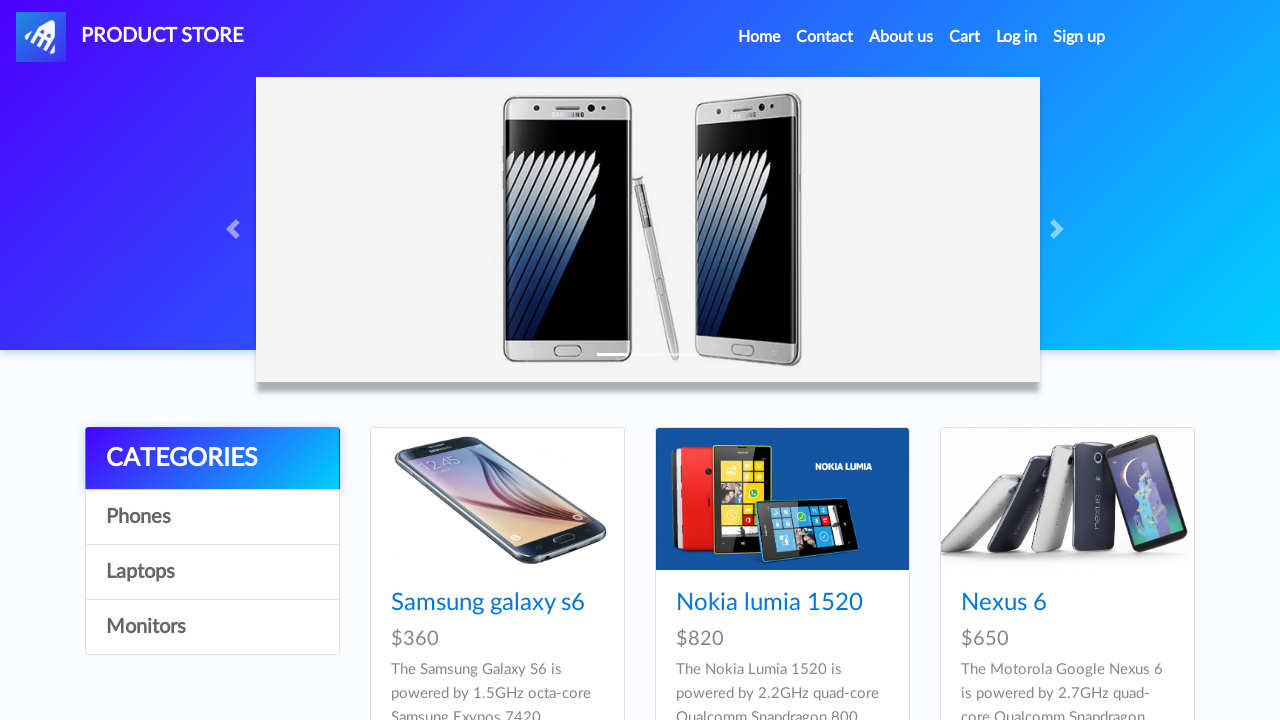

Sony Vaio i7 product link loaded
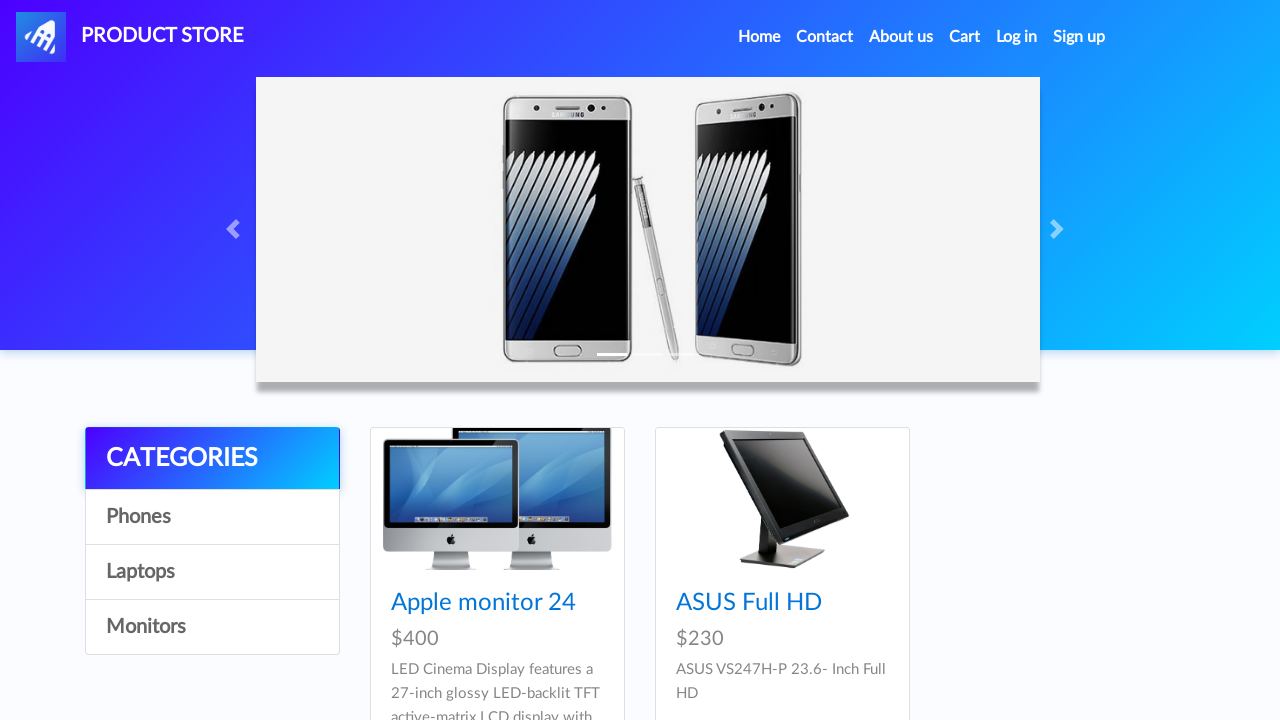

Clicked on Sony Vaio i7 product at (497, 499) on a[href='prod.html?idp_=10']
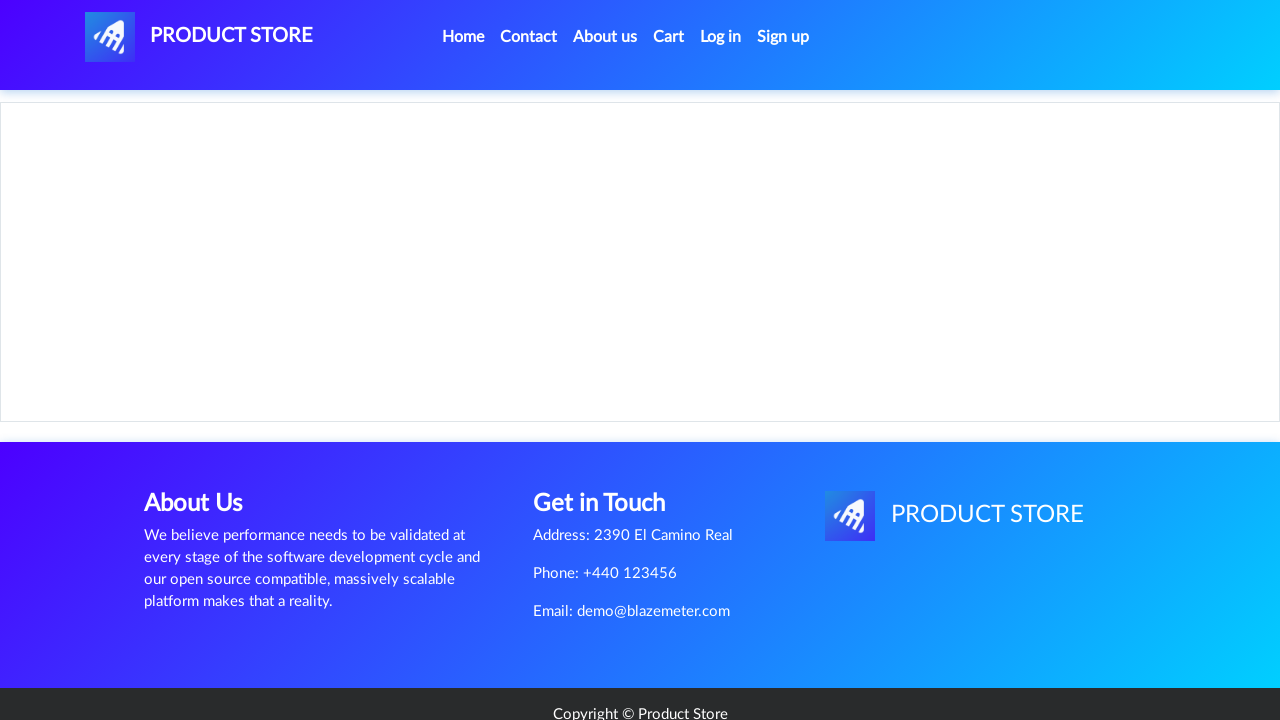

Add to Cart button is displayed on product page
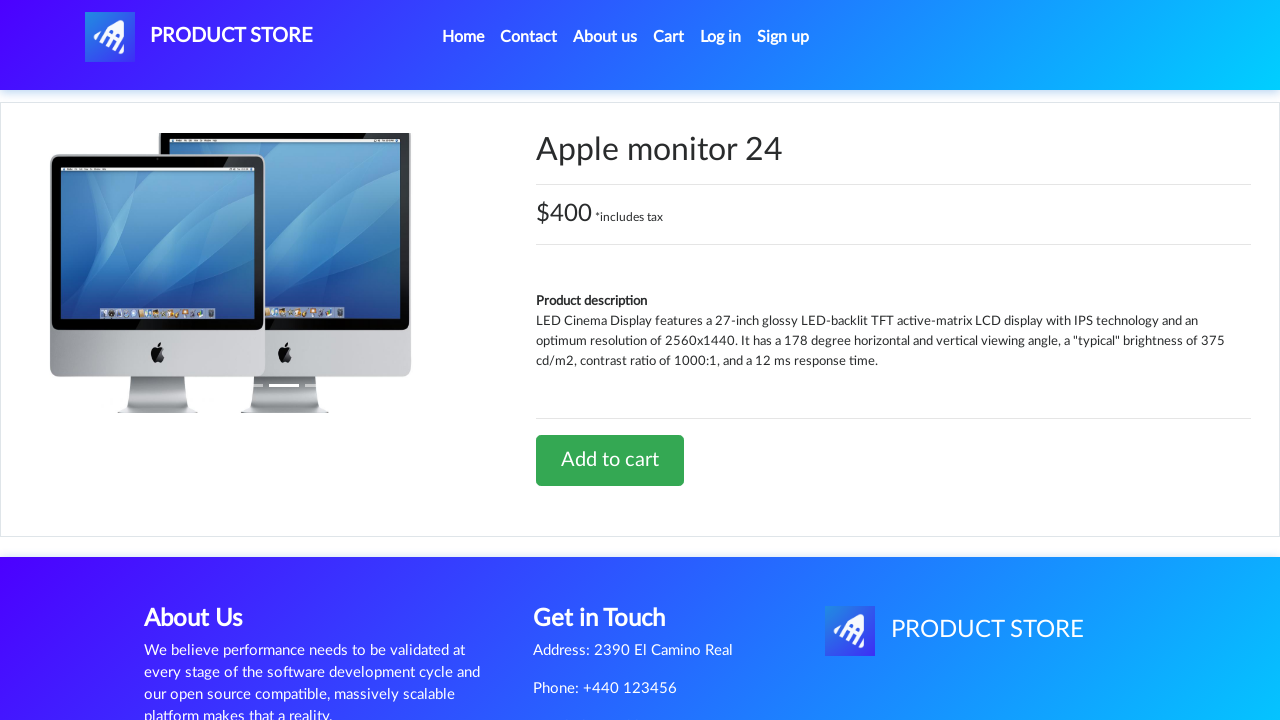

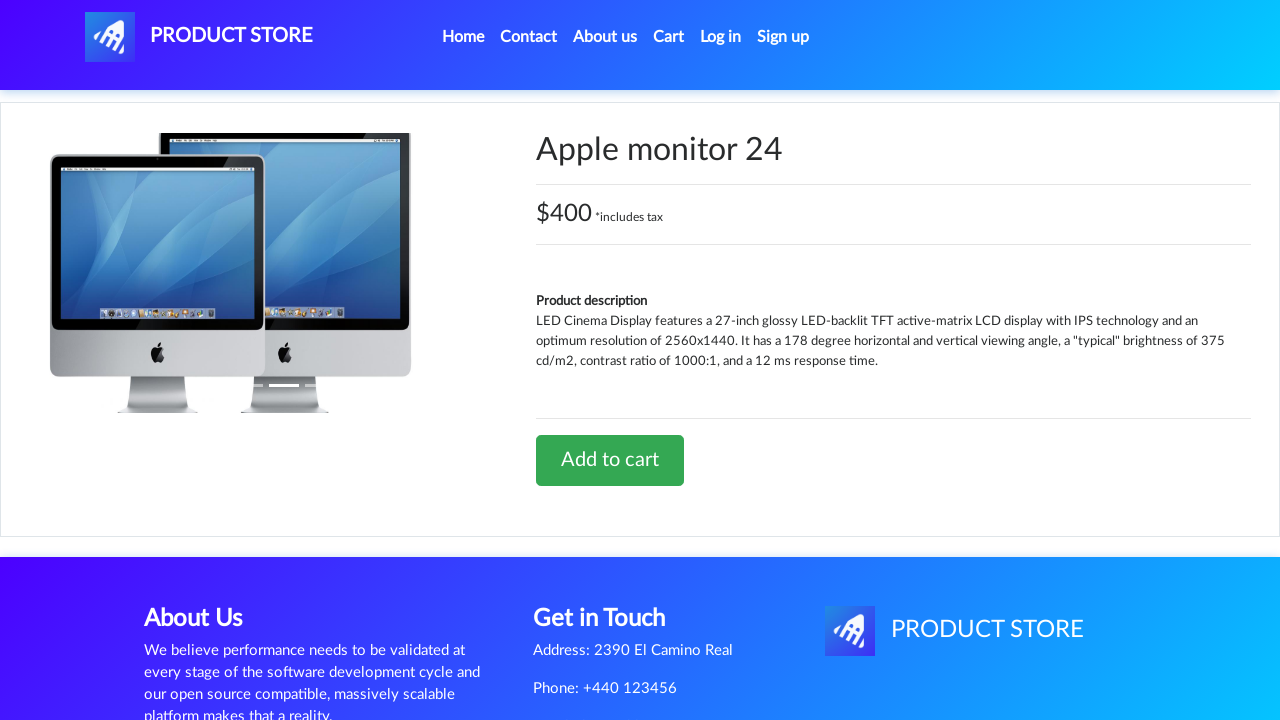